Navigates to the 12306 Chinese railway booking website and waits for the page to load.

Starting URL: https://www.12306.cn/index/

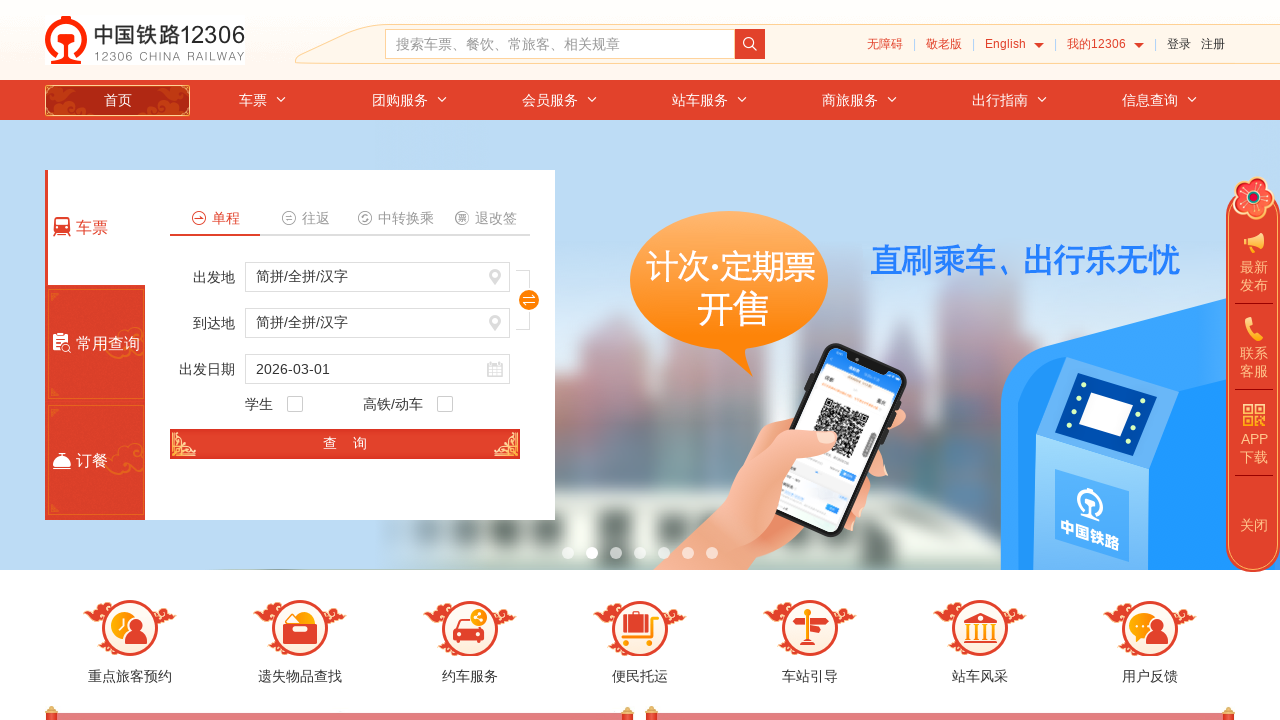

Navigated to 12306 Chinese railway booking website
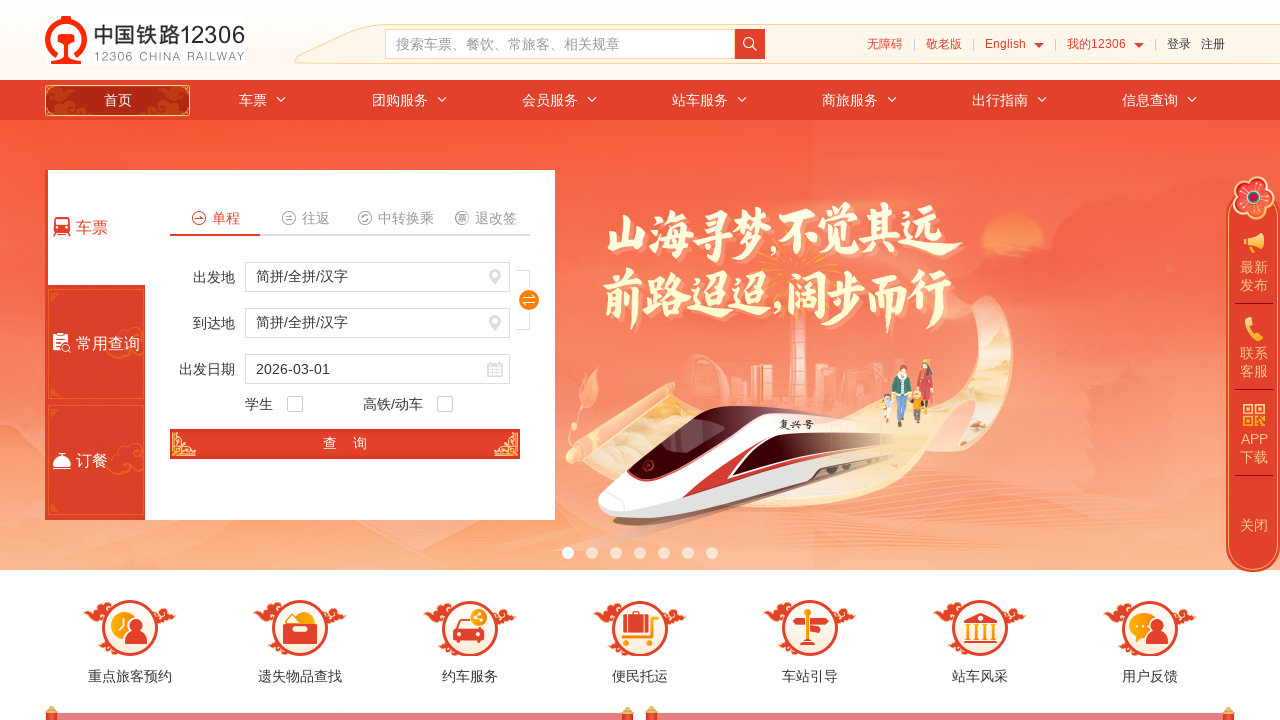

Page reached networkidle load state
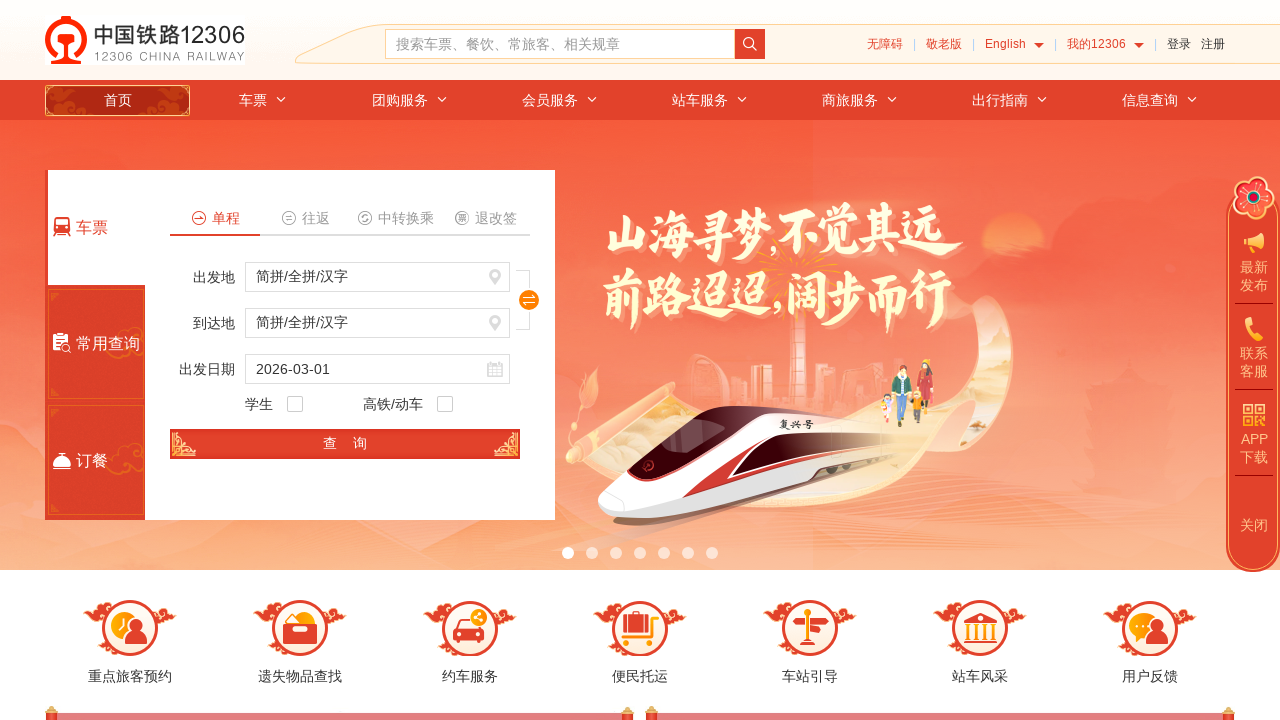

Train date selector element loaded and visible
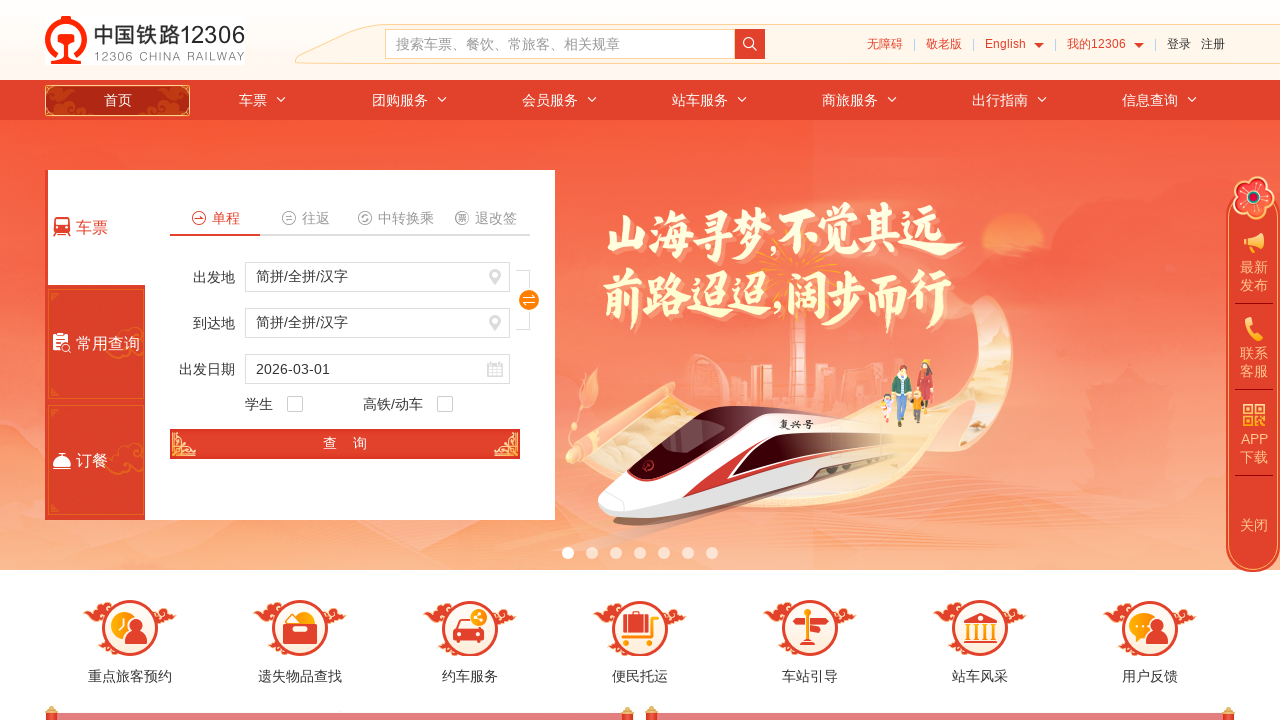

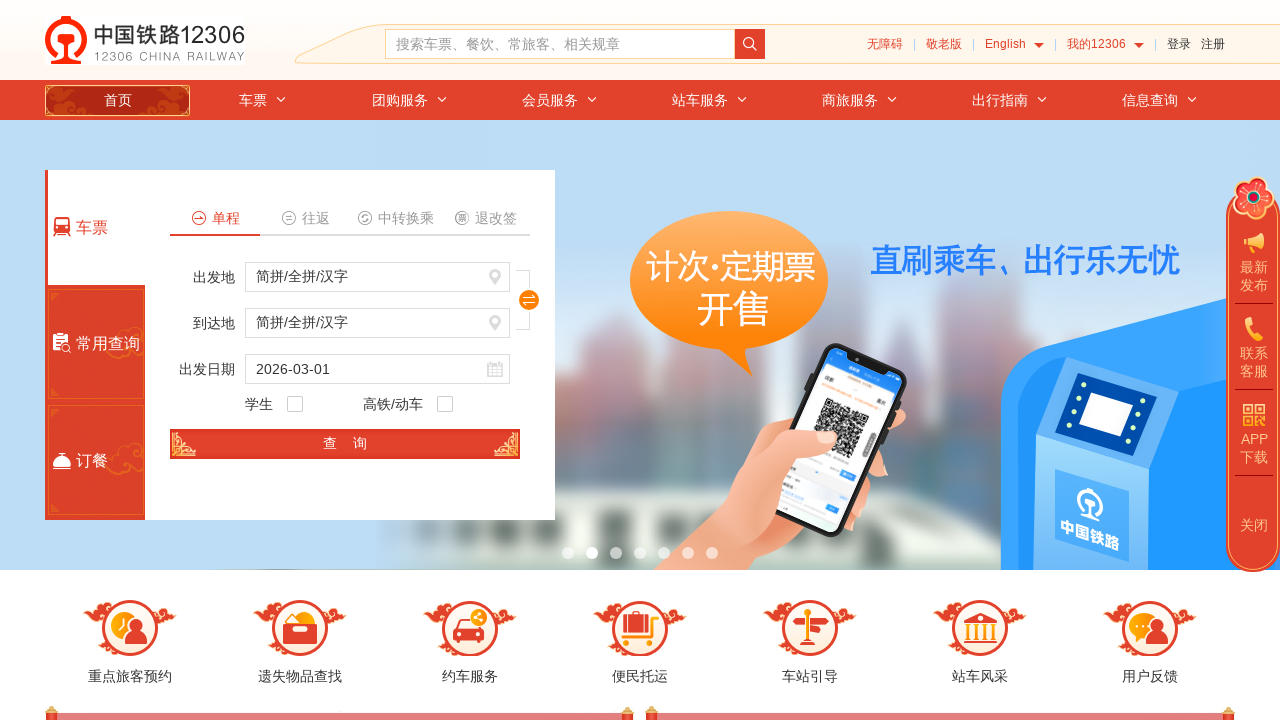